Verifies the login page header text is displayed correctly

Starting URL: https://the-internet.herokuapp.com/

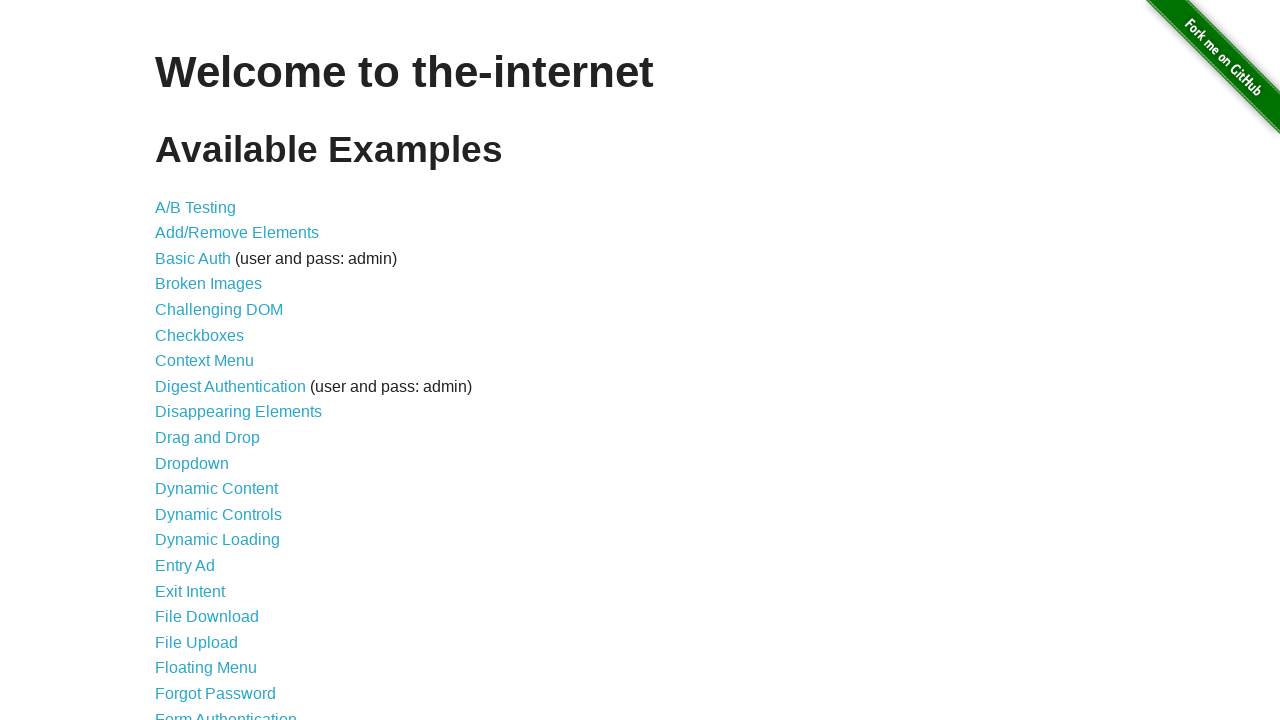

Clicked Form Authentication link to navigate to login page at (226, 712) on xpath=//a[contains(@href, '/login')]
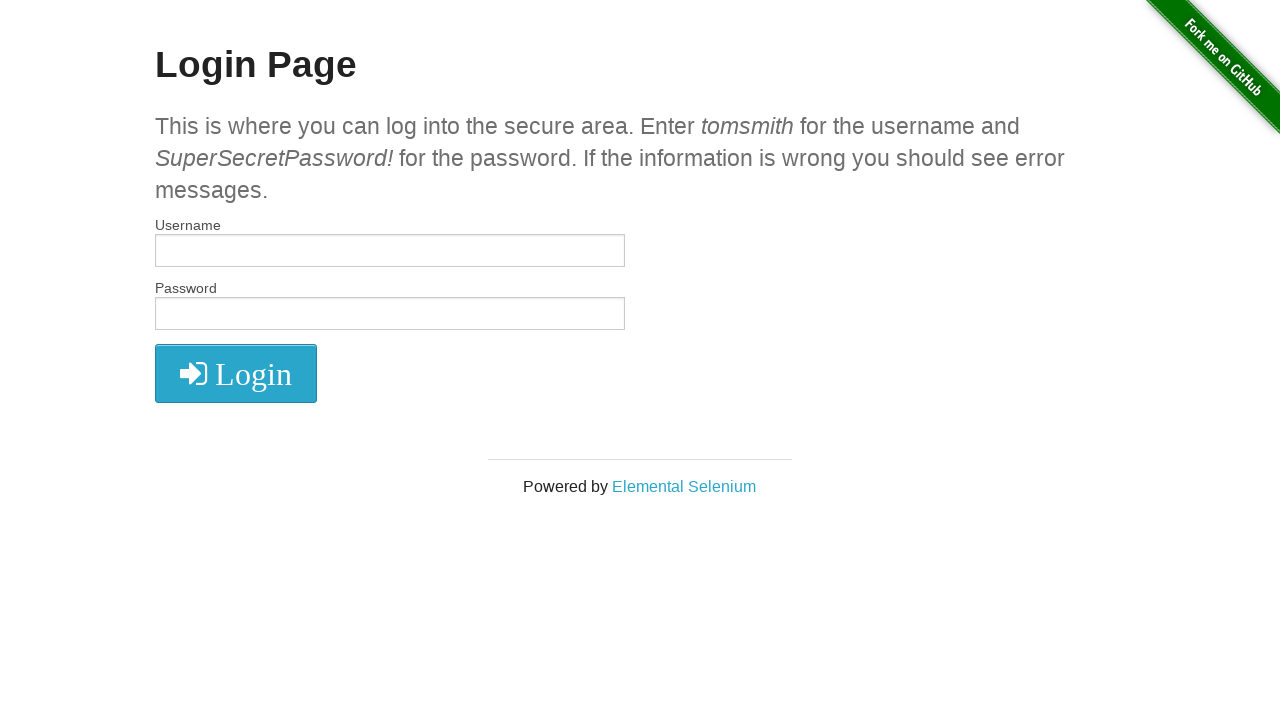

Located h2 header element on login page
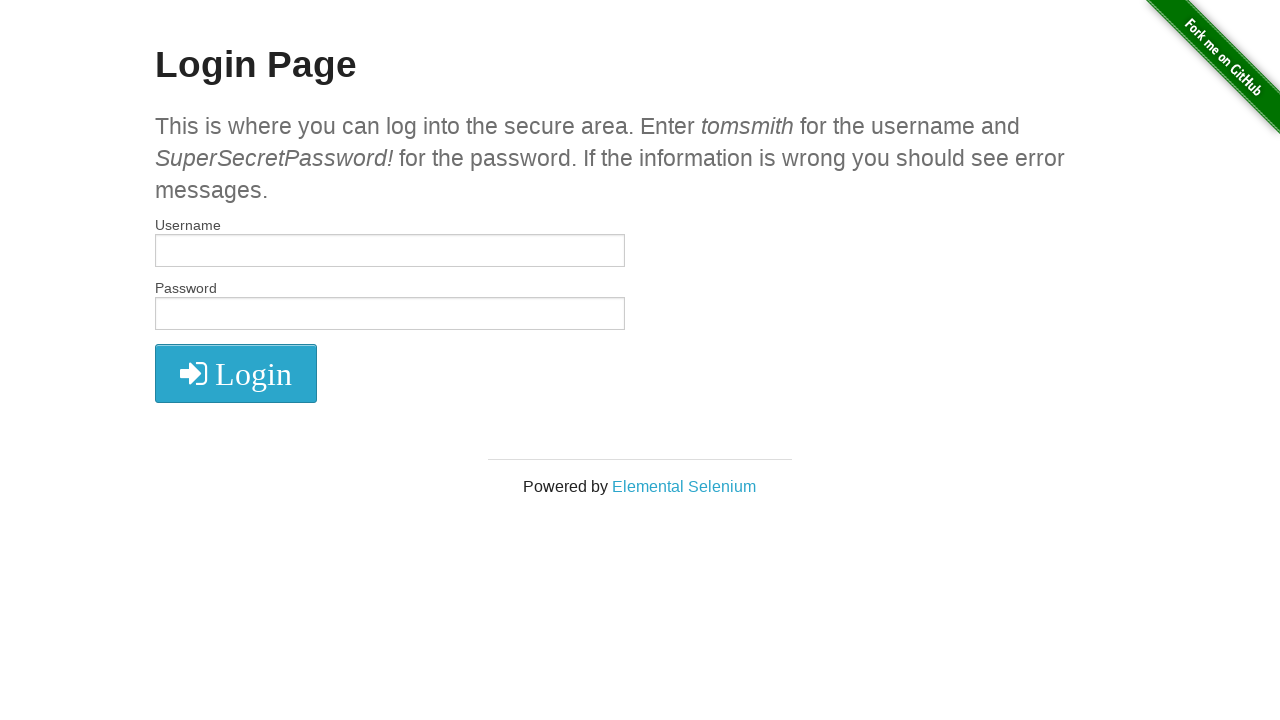

Verified header text displays 'Login Page' correctly
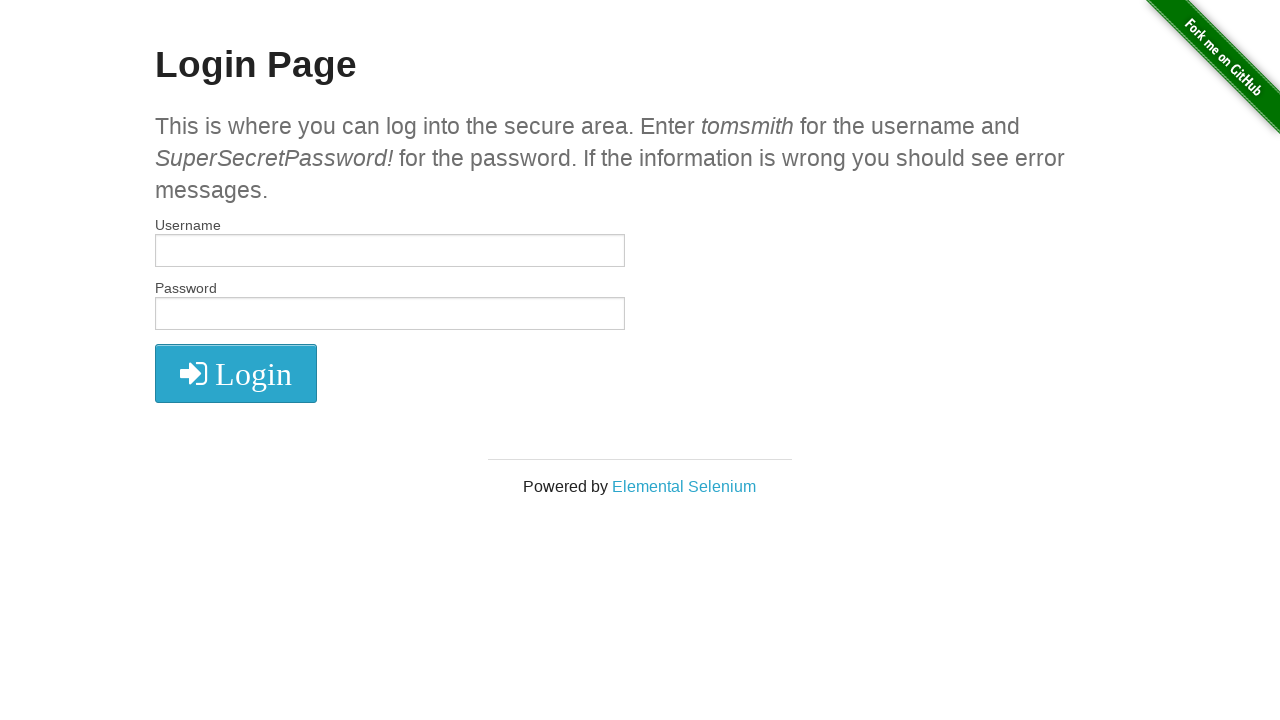

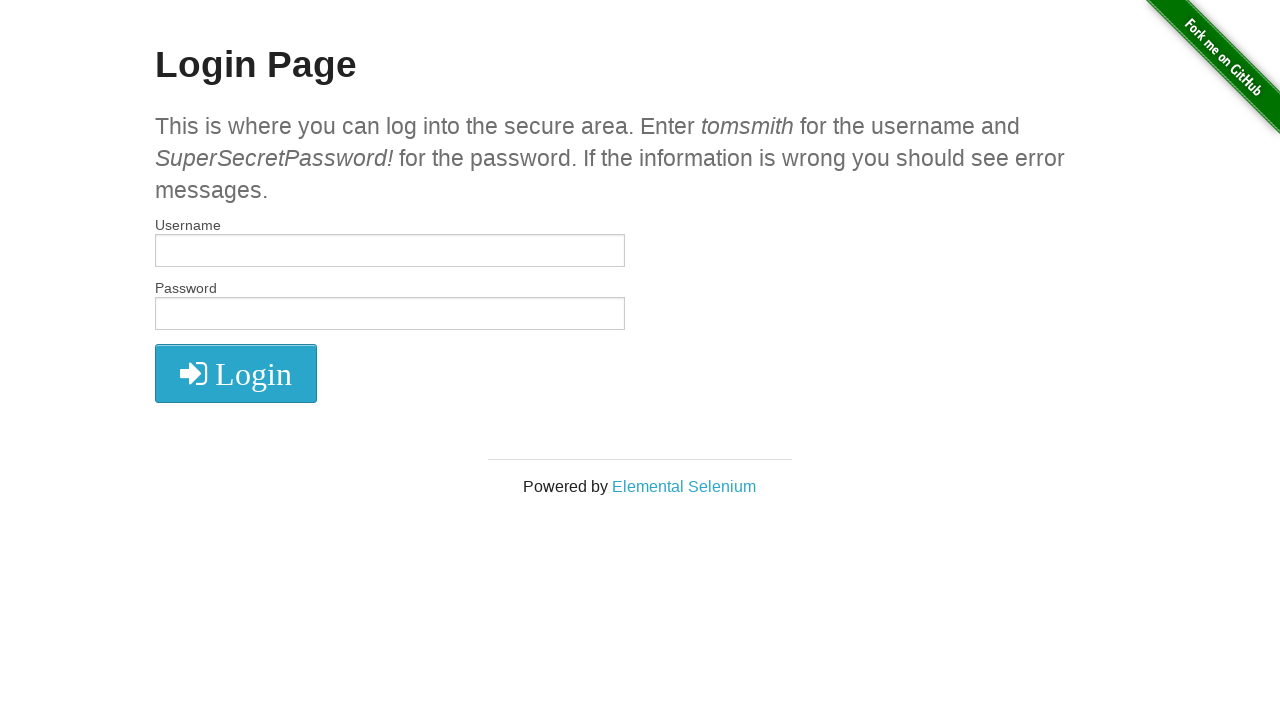